Tests that after entering text in the input field and pressing Enter, a new tag is created and displayed in the list.

Starting URL: https://qaplayground.dev/apps/tags-input-box/

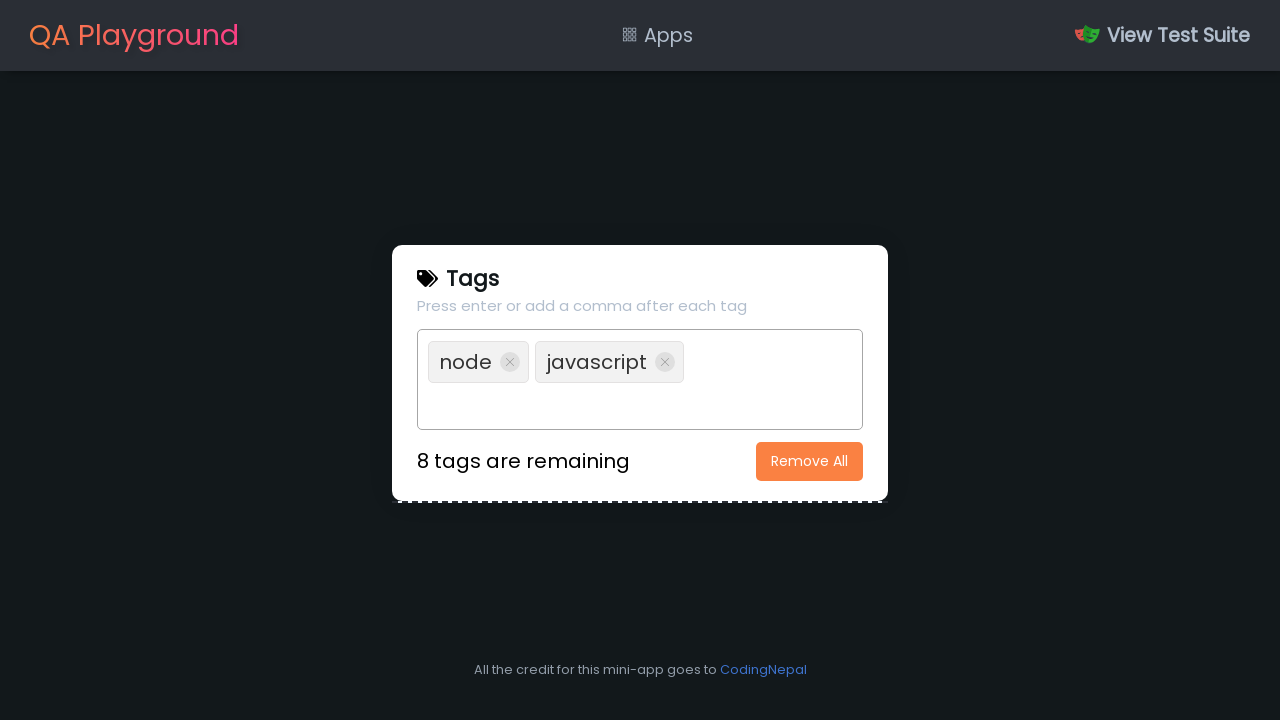

Main content area loaded and visible
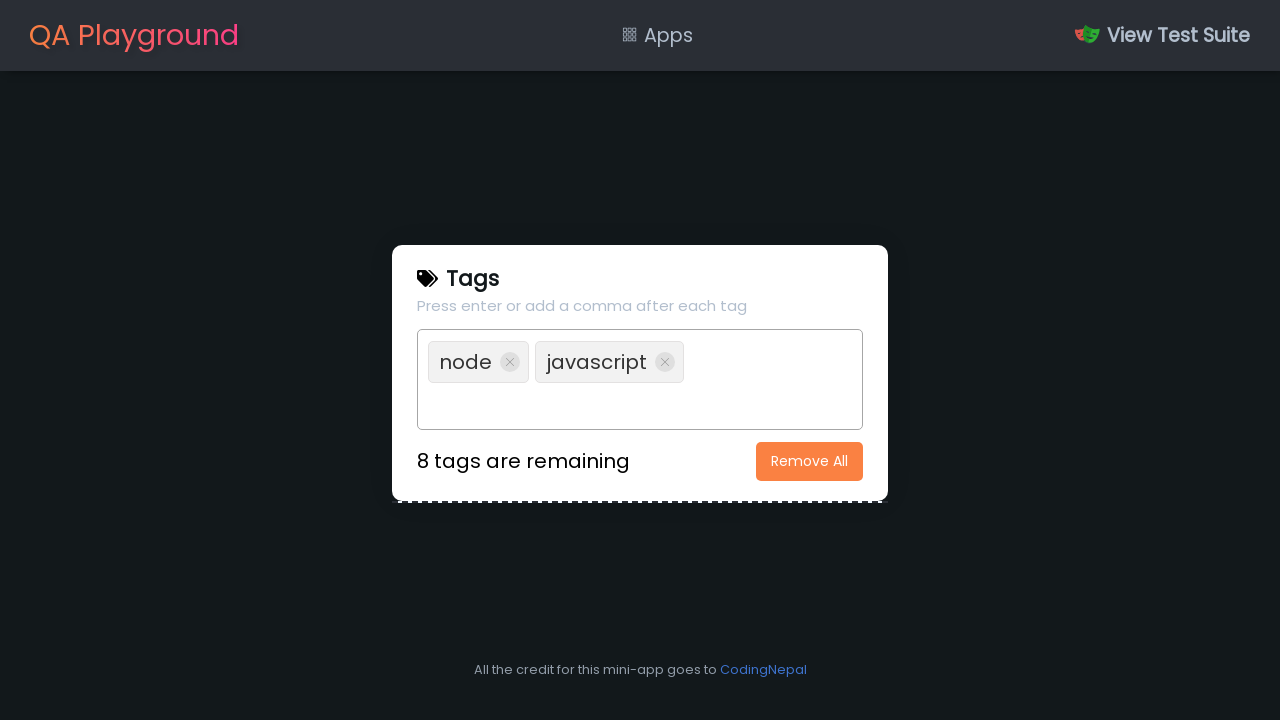

Located the input field for entering tags
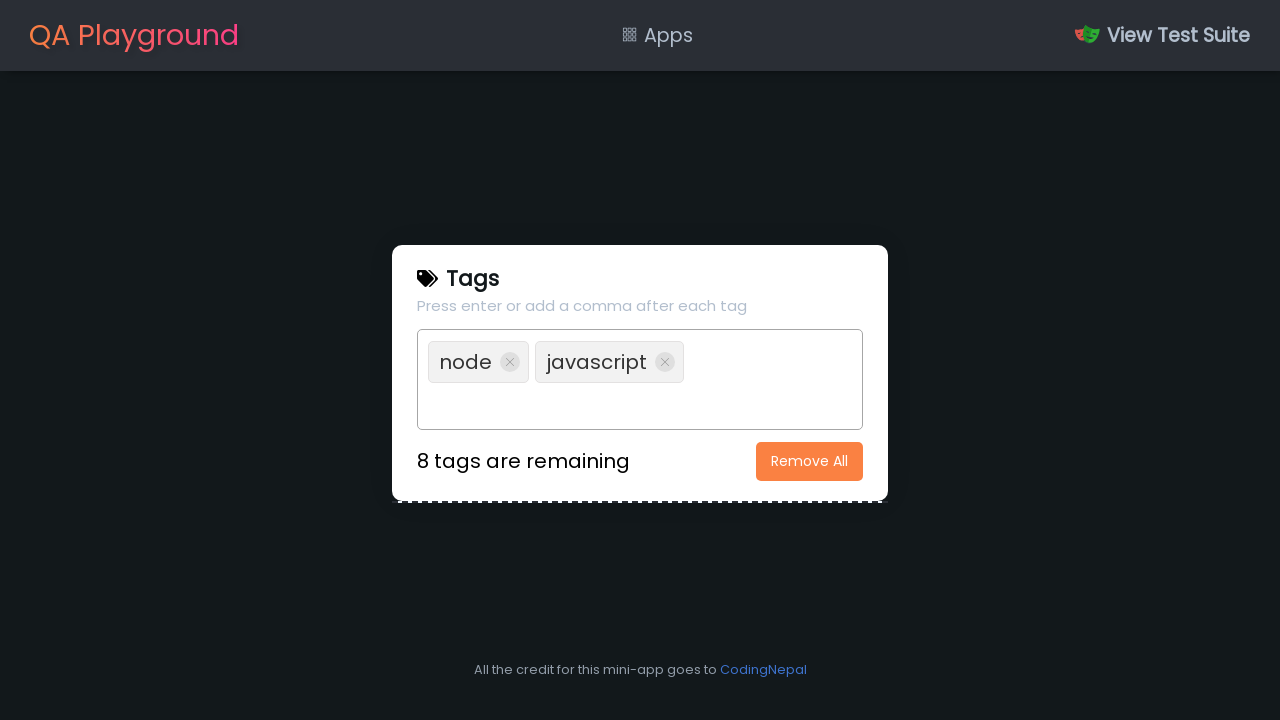

Filled input field with 'selenium-testing' on input
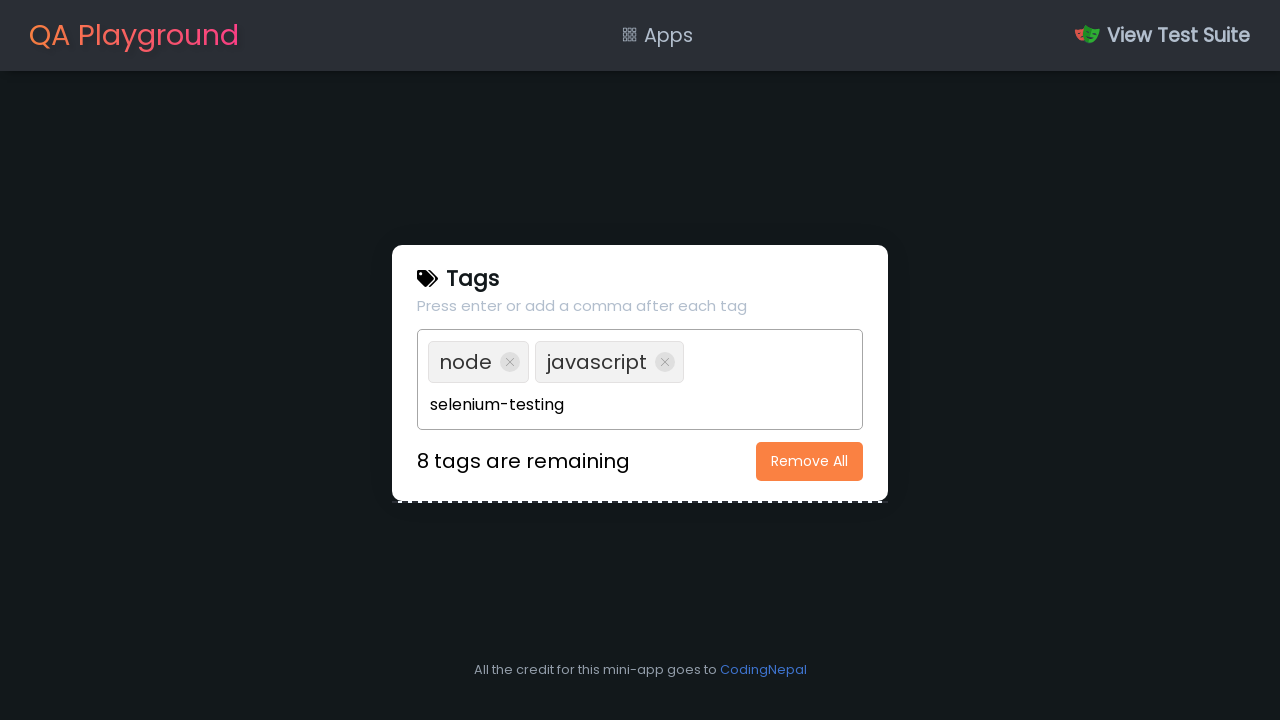

Pressed Enter to submit the new tag on input
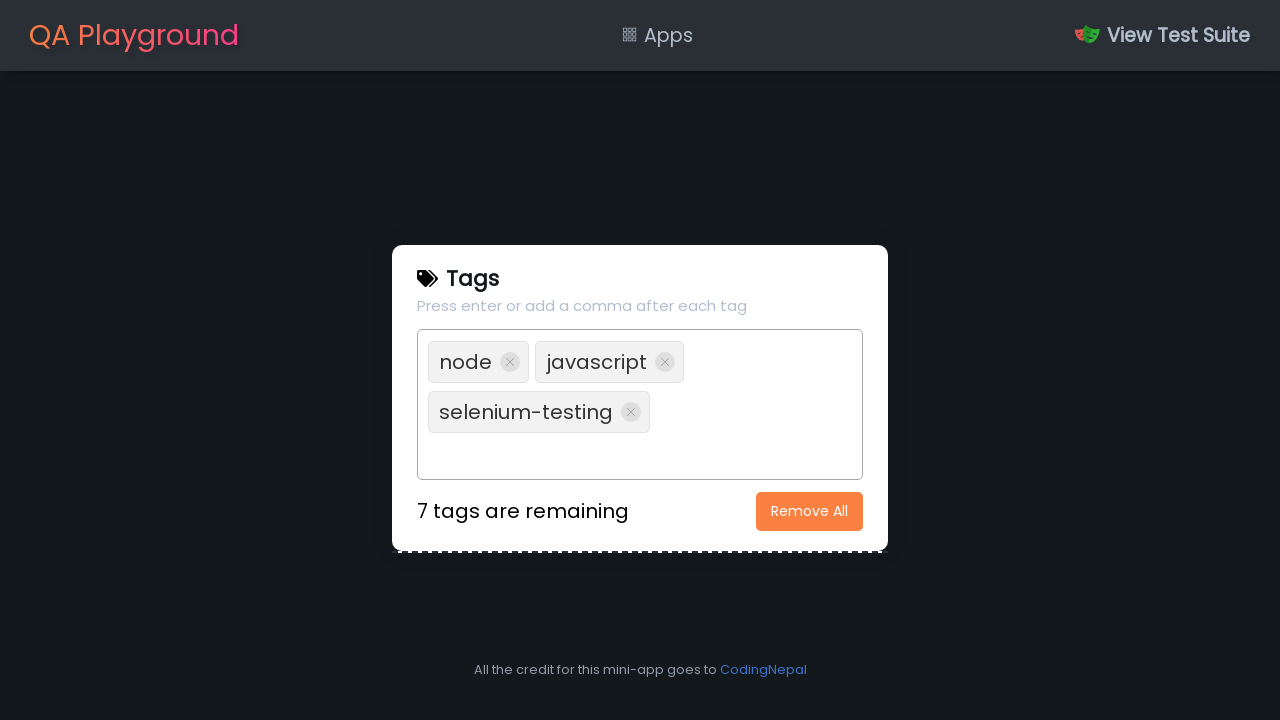

New tag appeared in the tag list
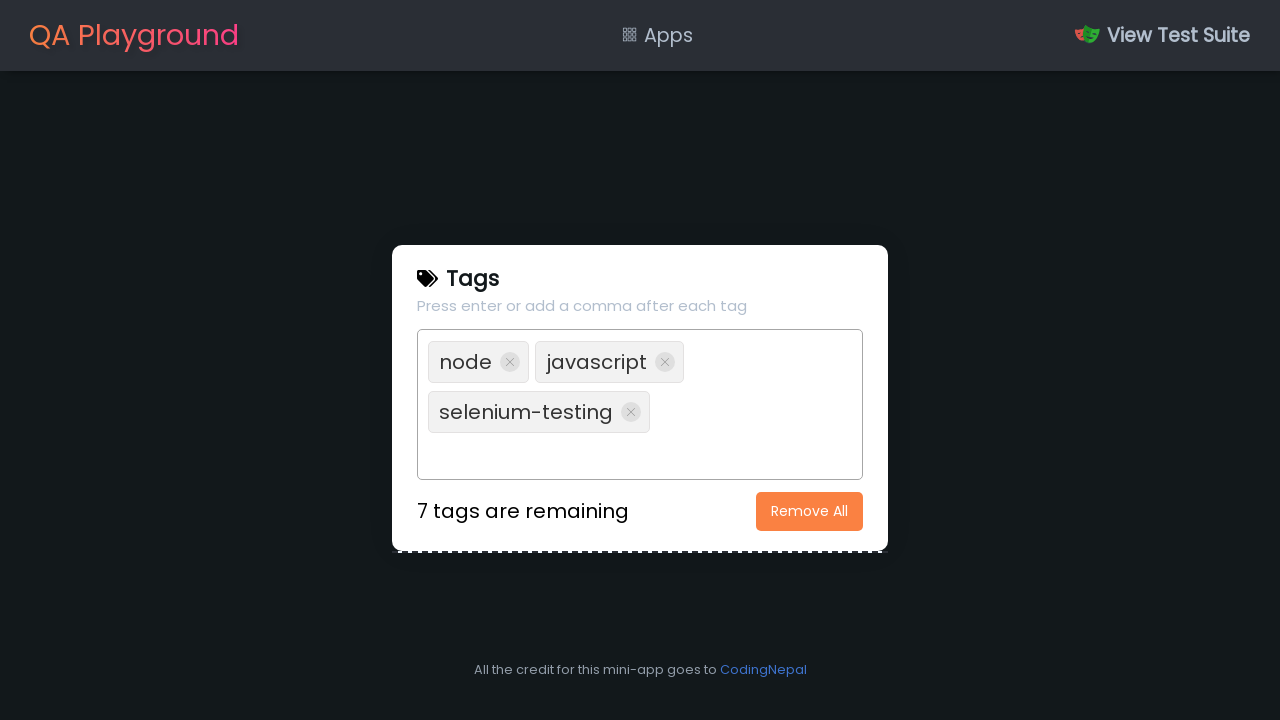

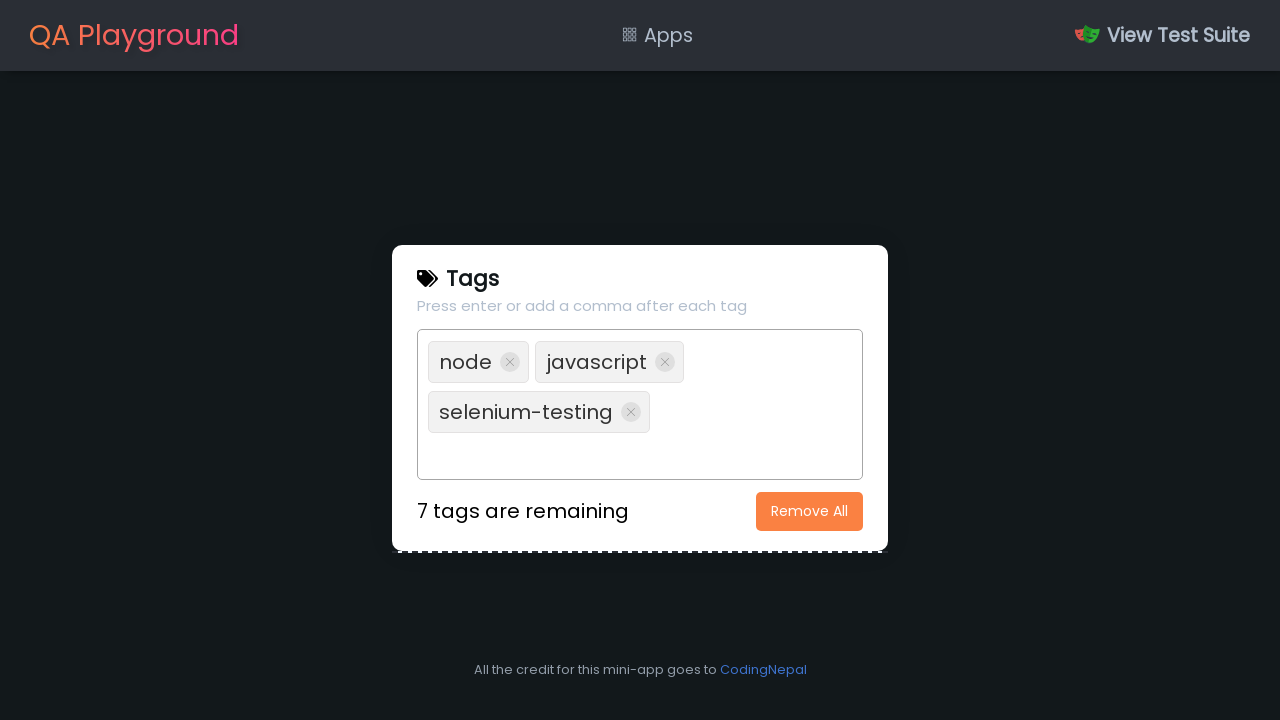